Tests explicit wait synchronization by clicking a button that enables a checkbox, then waiting for the checkbox to become clickable and clicking it

Starting URL: https://omayo.blogspot.com/

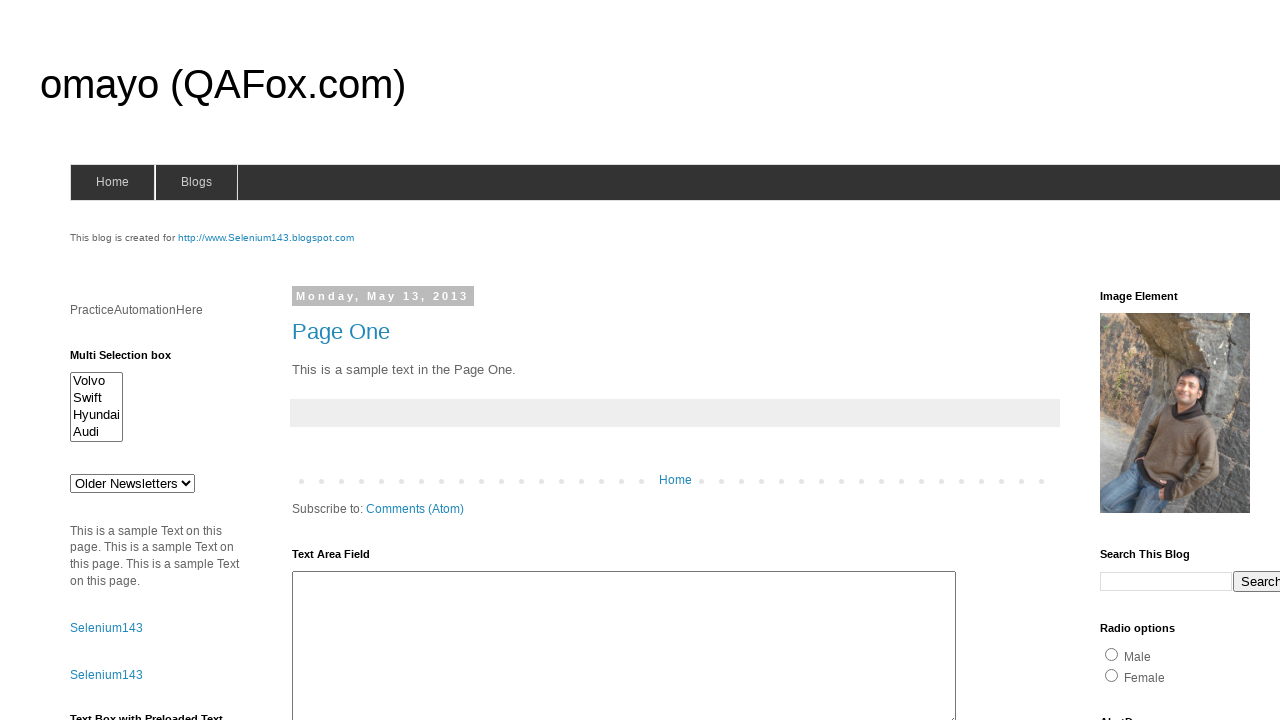

Clicked button to enable checkbox at (109, 528) on xpath=//*[@id='HTML47']/div[1]/button
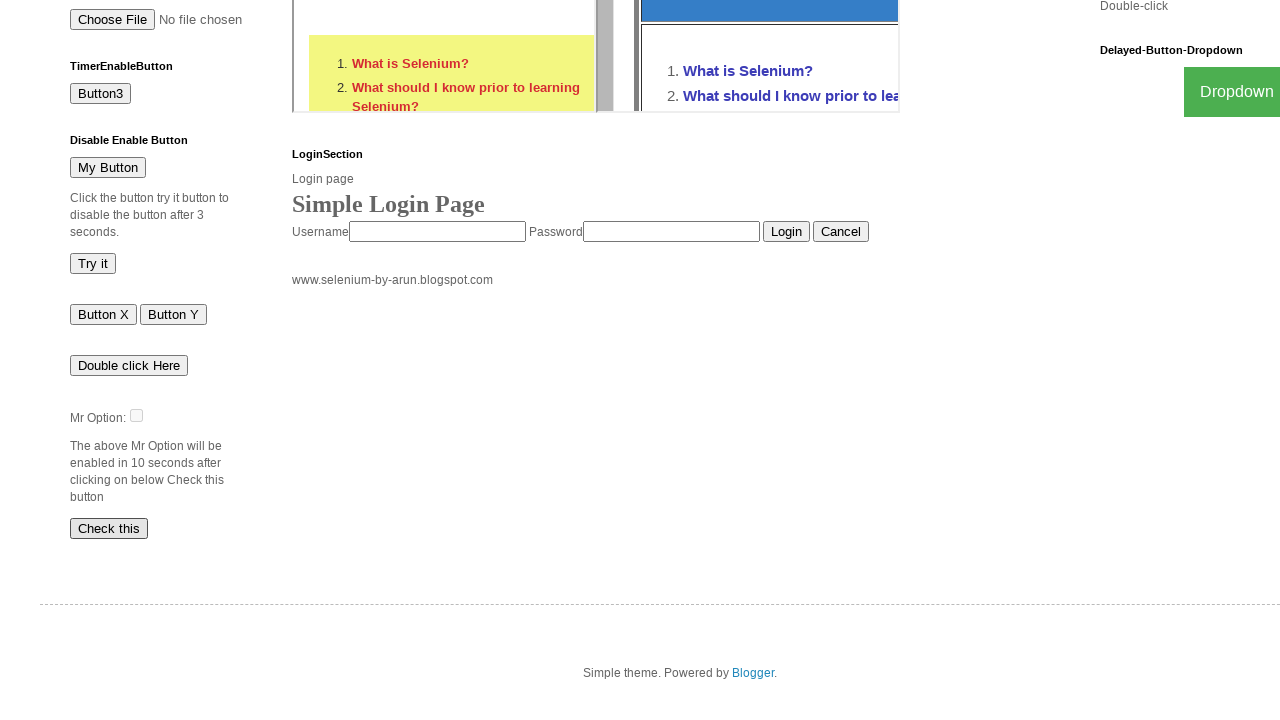

Checkbox became visible and ready
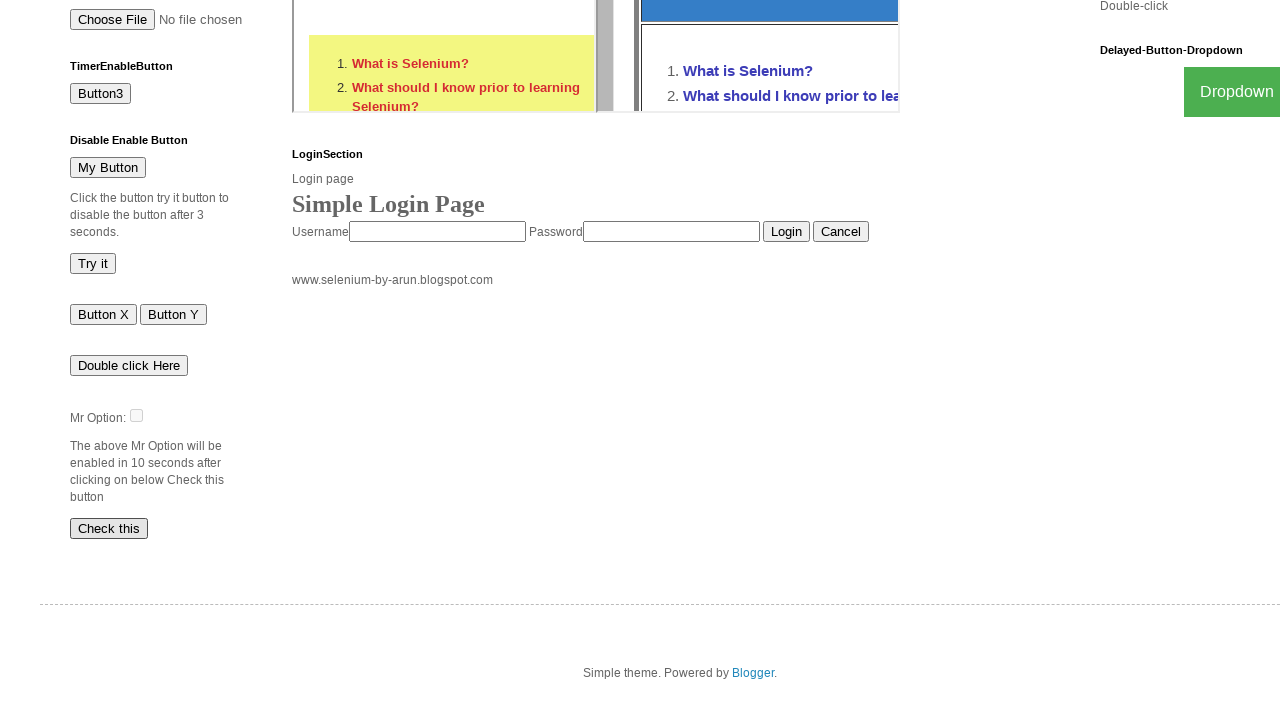

Clicked the enabled checkbox at (136, 415) on #dte
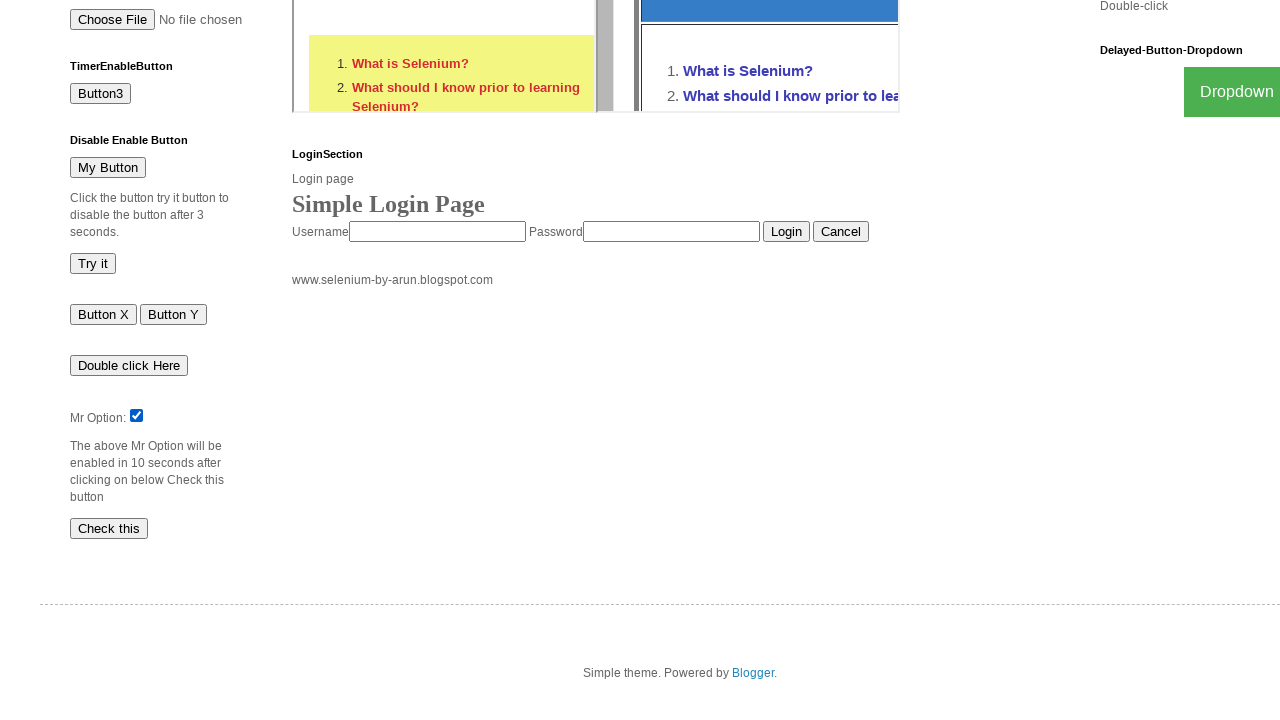

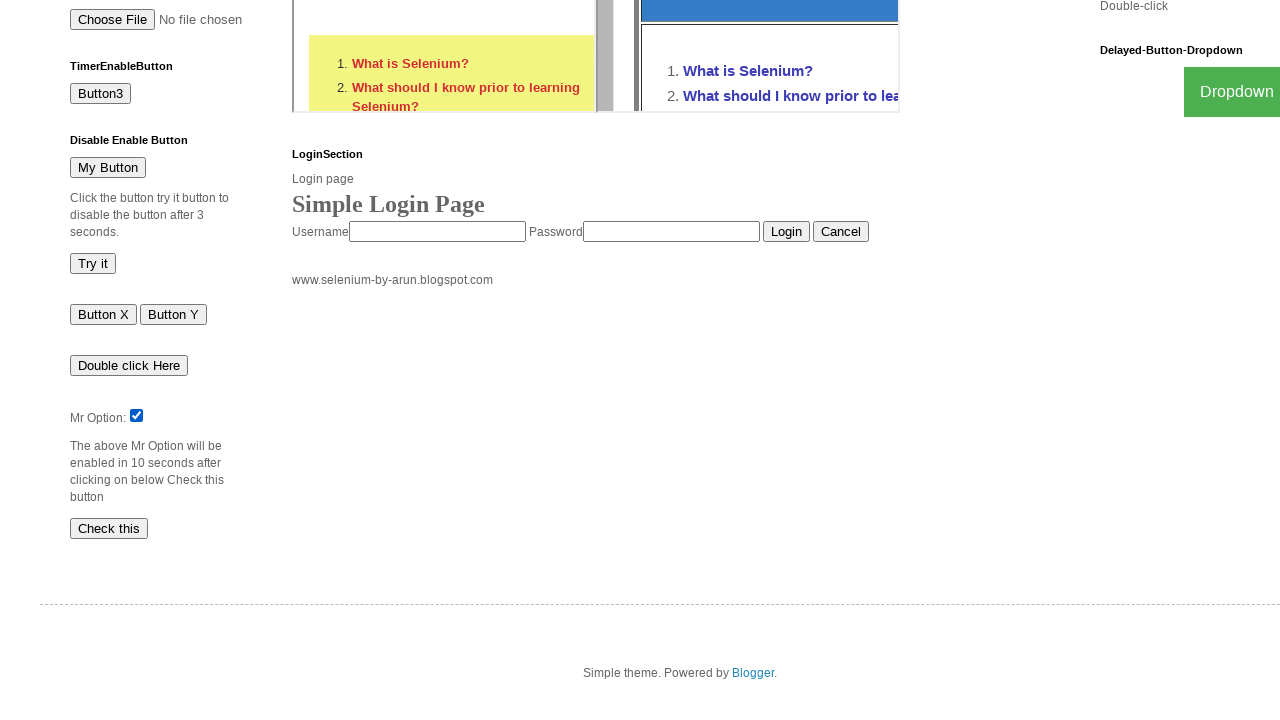